Navigates to inventwithpython.com and clicks on the "Read Online for Free" link

Starting URL: https://inventwithpython.com

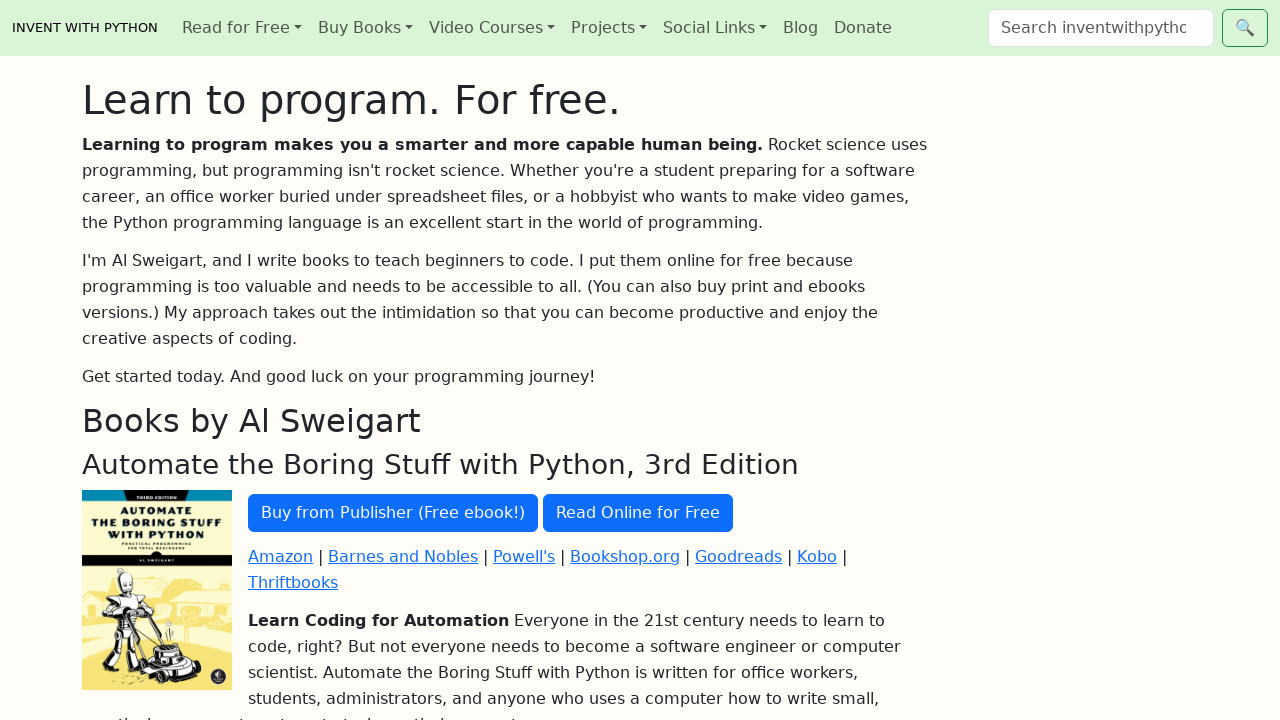

Clicked on the 'Read Online for Free' link at (638, 513) on text=Read Online for Free
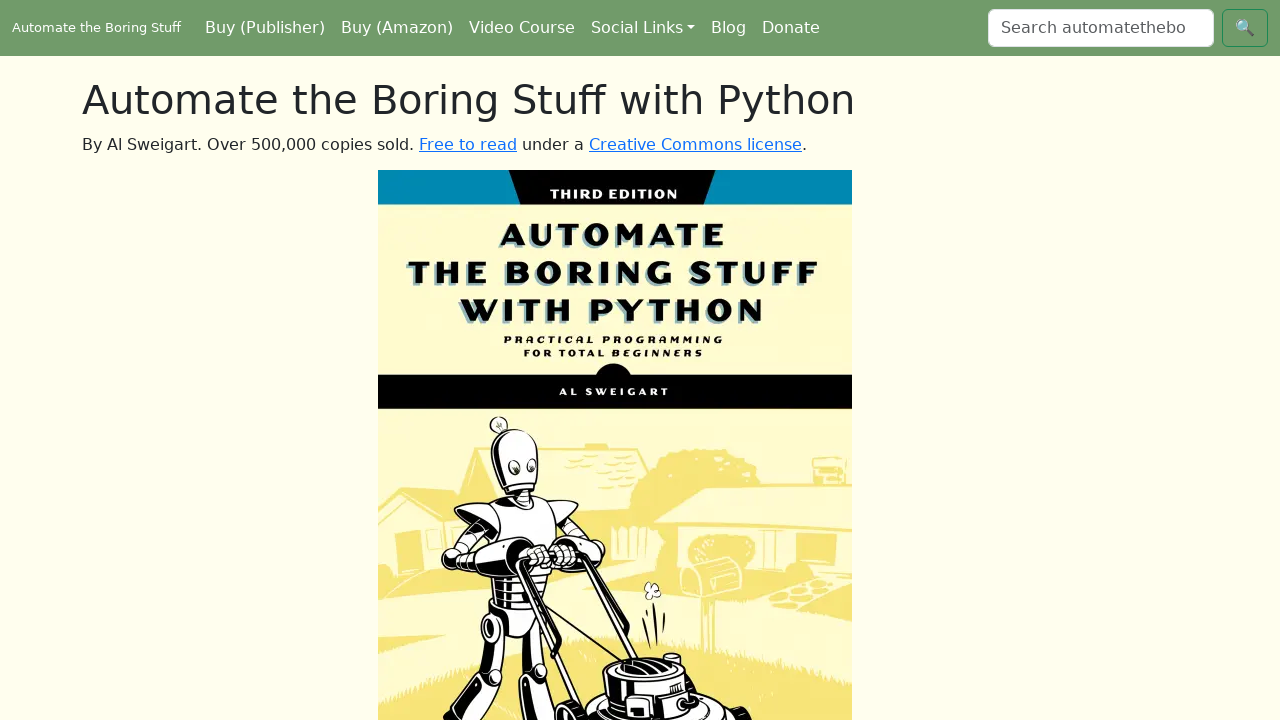

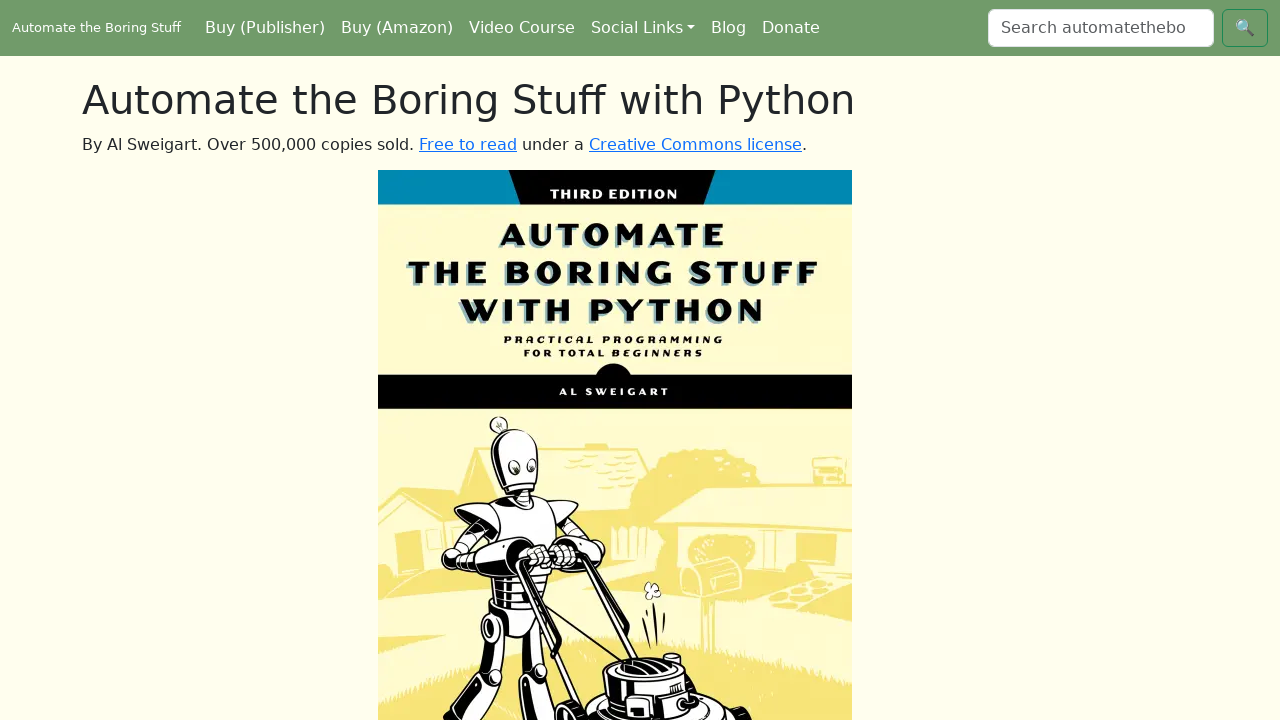